Tests JavaScript executor functionality by interacting with form elements, applying styles, and scrolling through the page

Starting URL: https://testautomationpractice.blogspot.com/

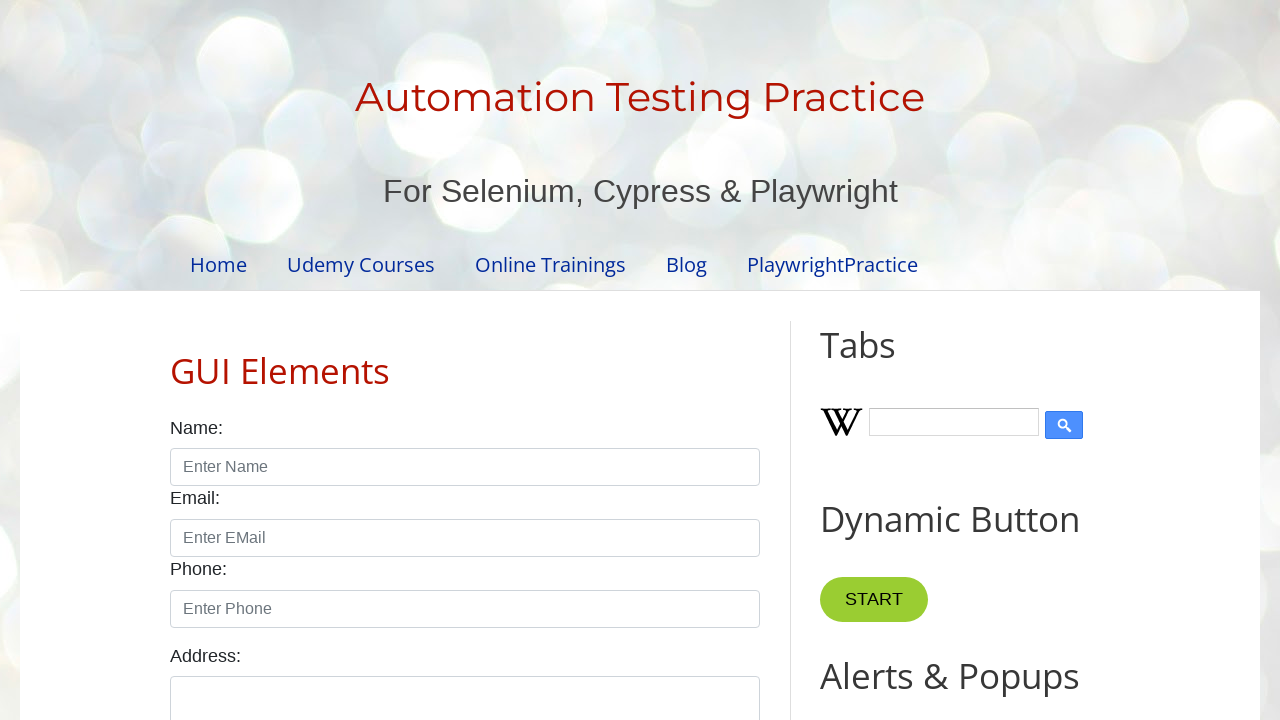

Clicked start button using JavaScript executor
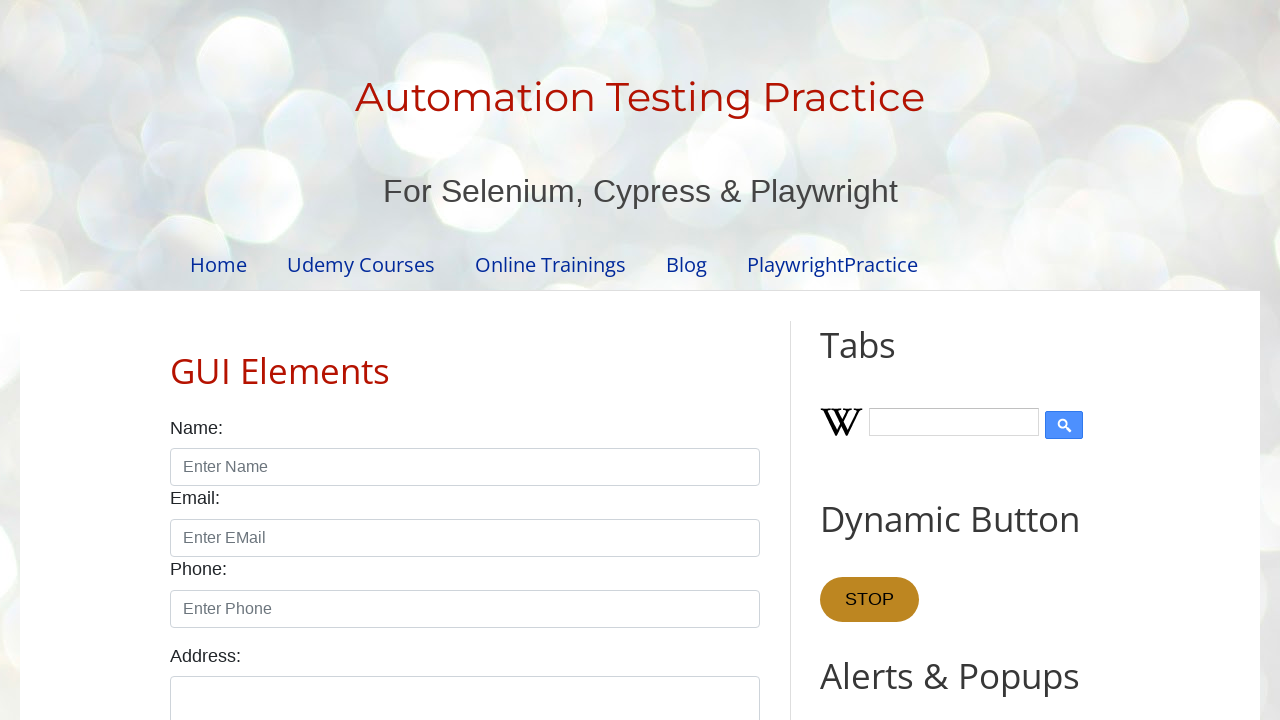

Set name input field value to 'heelllo' using JavaScript executor
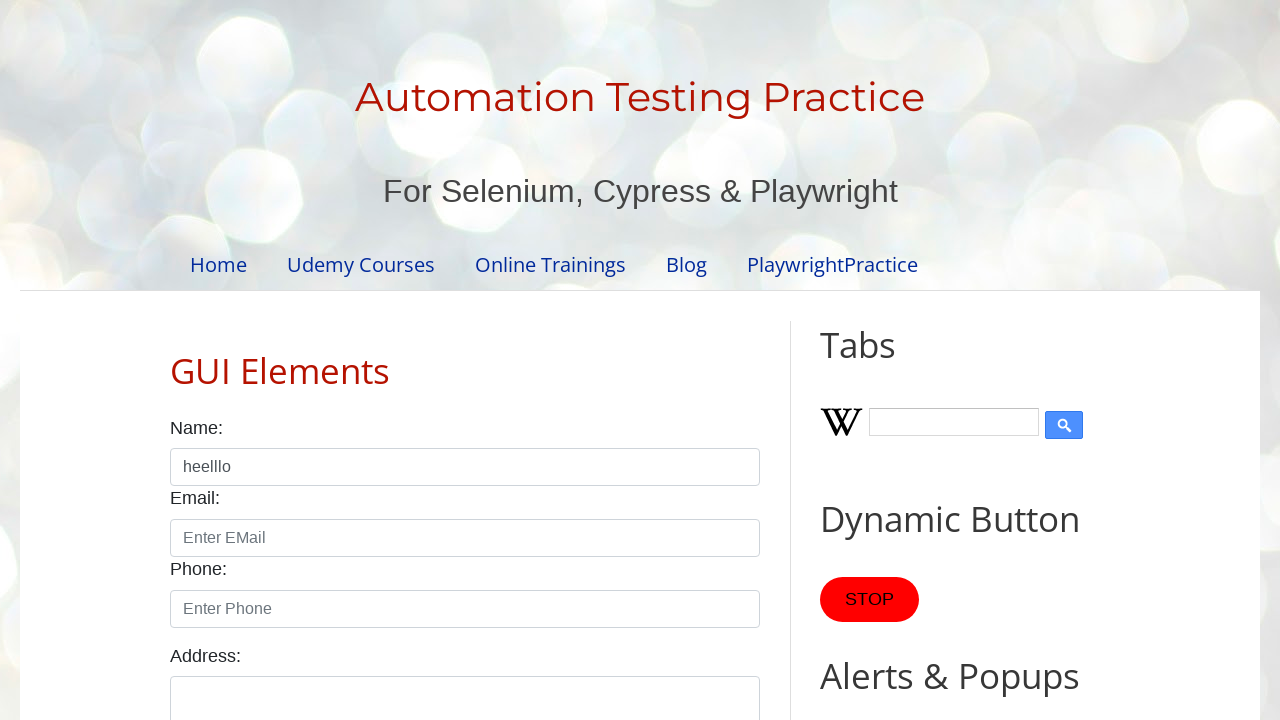

Applied green border style to name input field
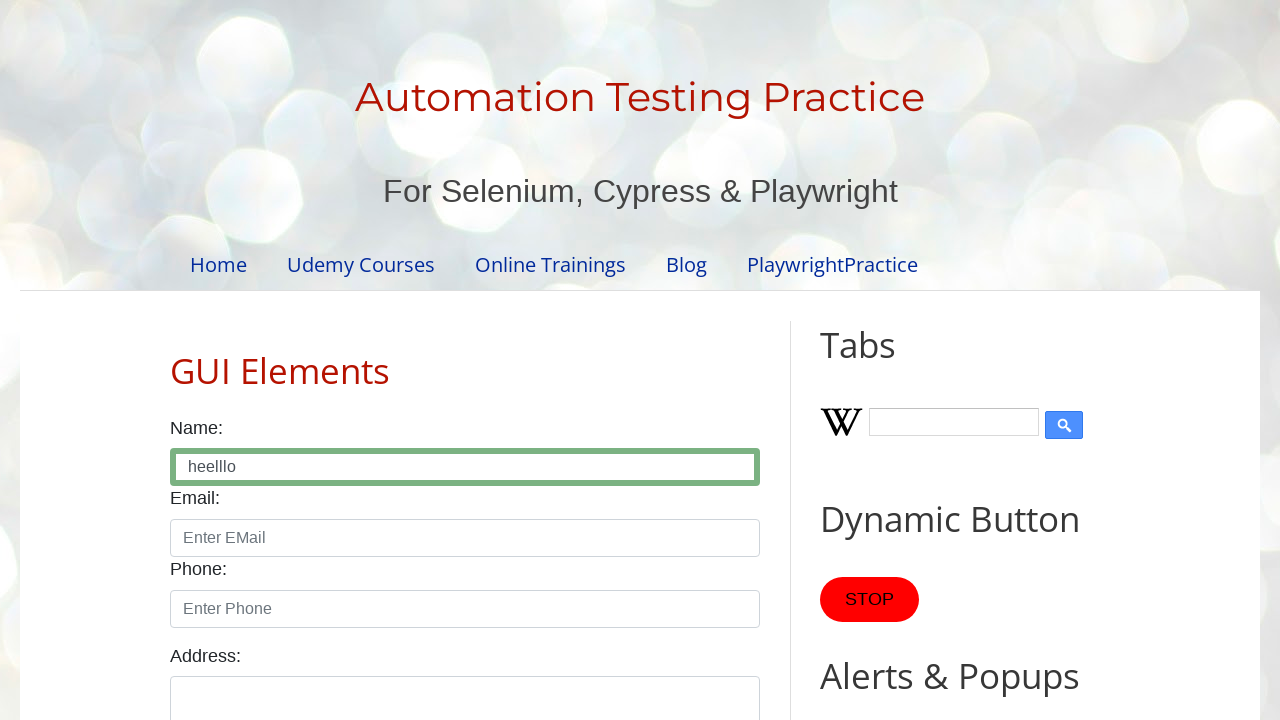

Scrolled to Labels And Links section
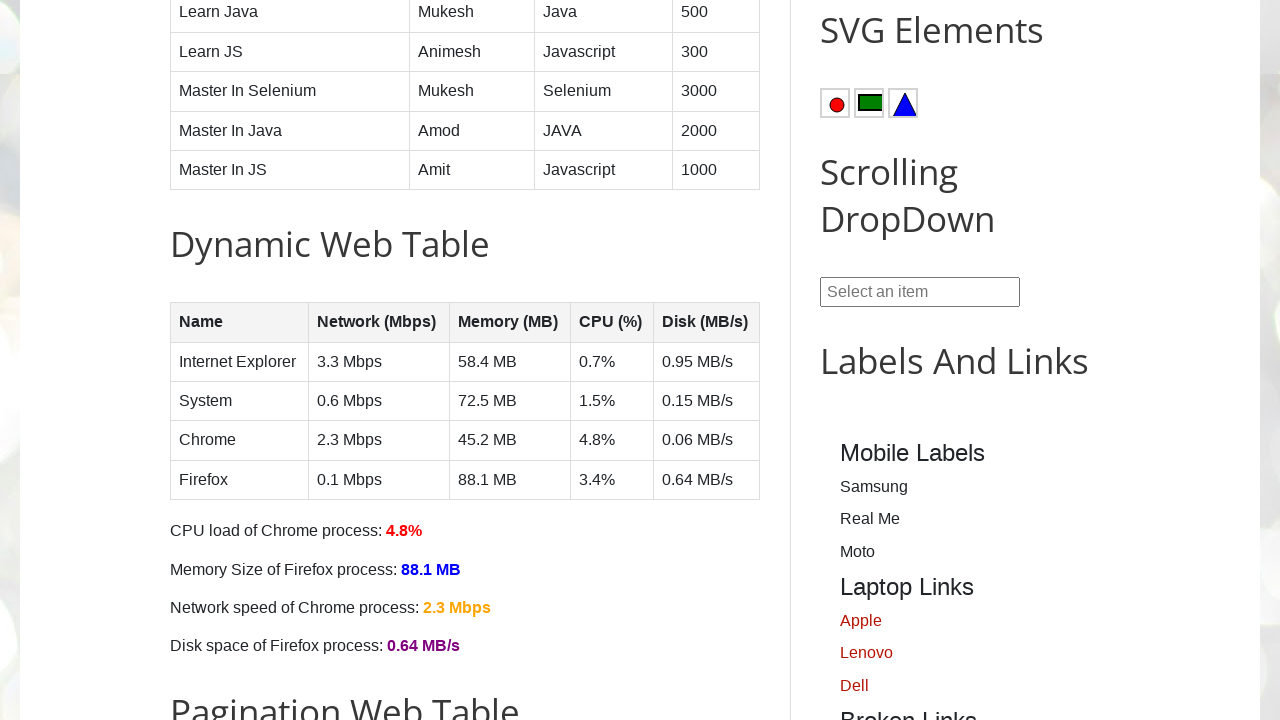

Waited 4000ms for scroll animation to complete
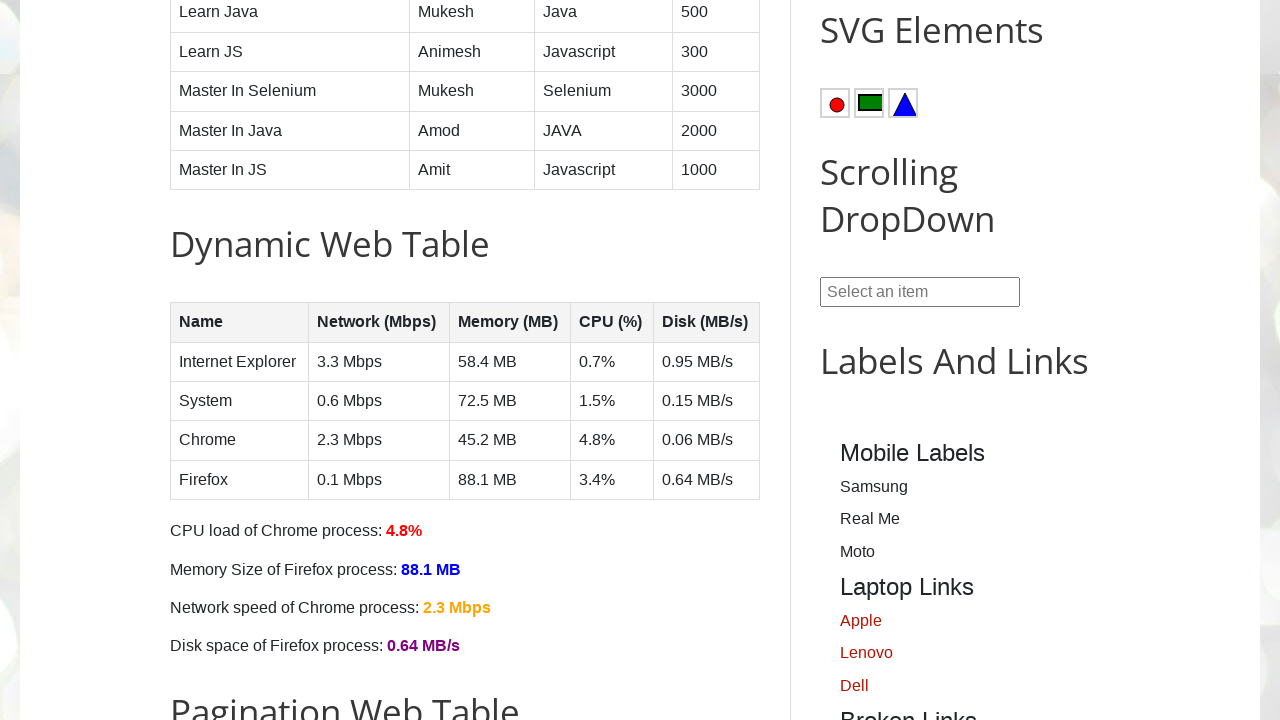

Scrolled back to top of the page
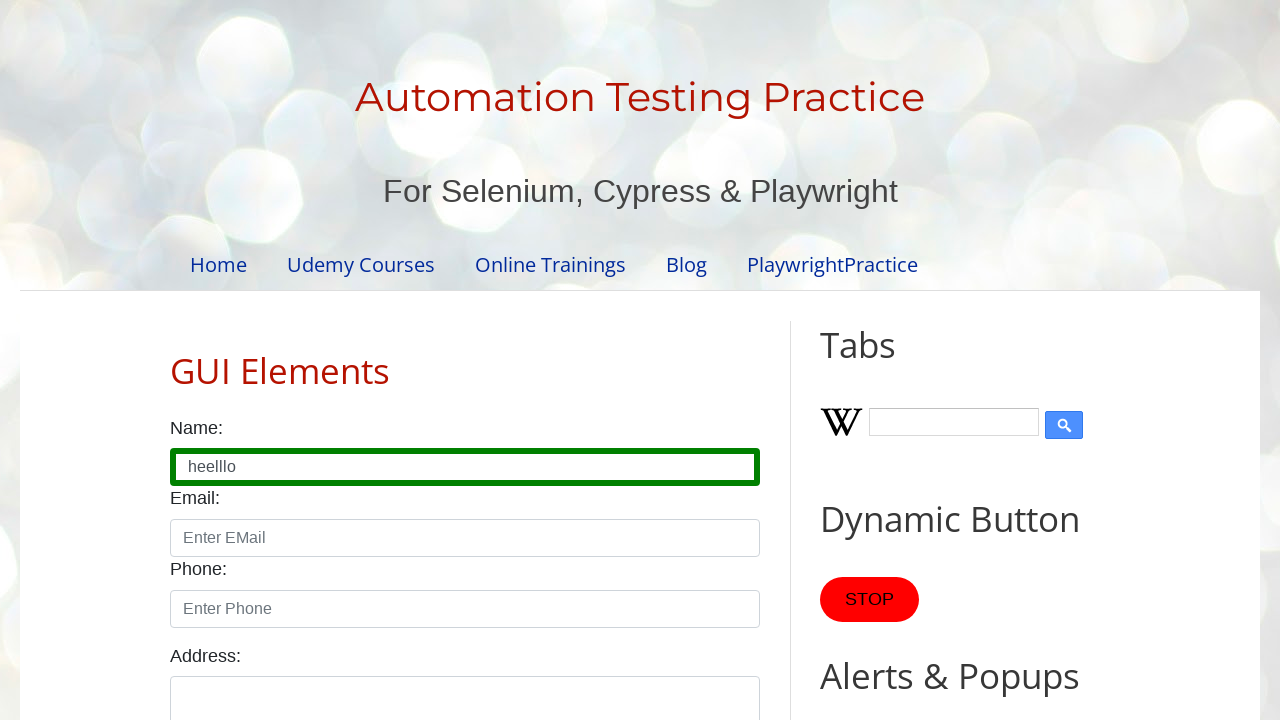

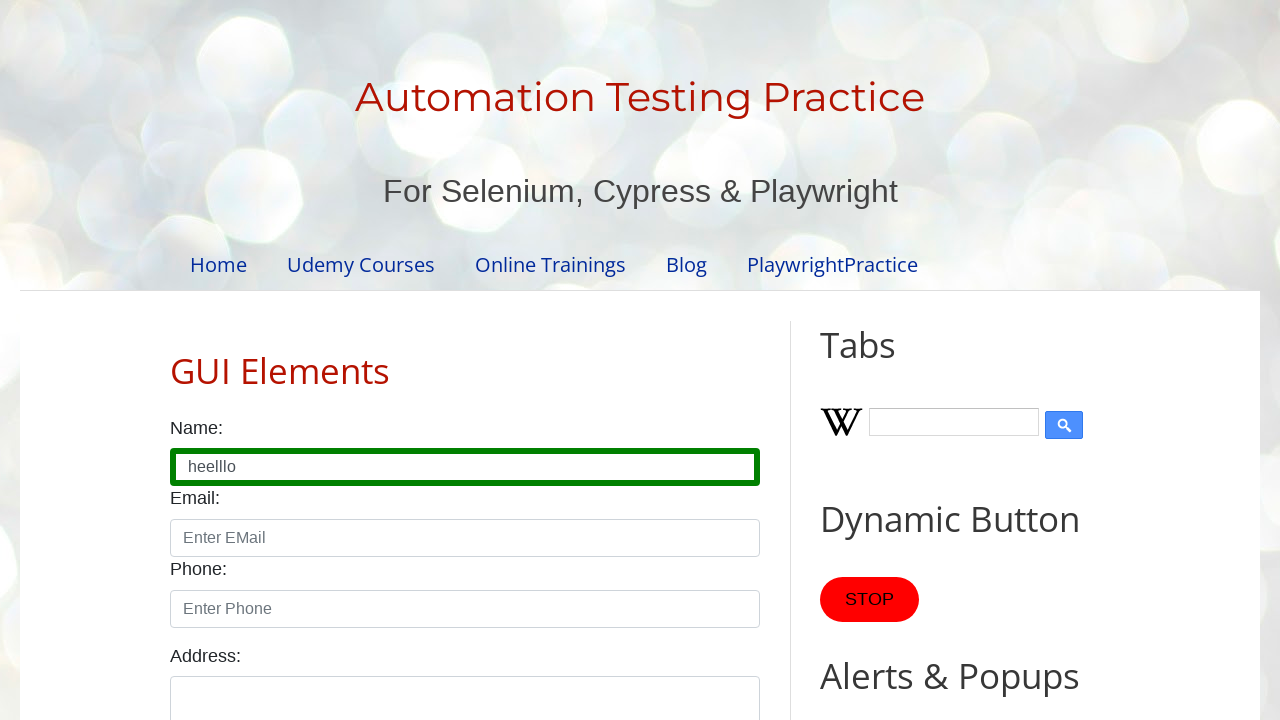